Tests various link behaviors including opening new tabs and different HTTP response status links

Starting URL: https://www.tutorialspoint.com/selenium/practice/text-box.php

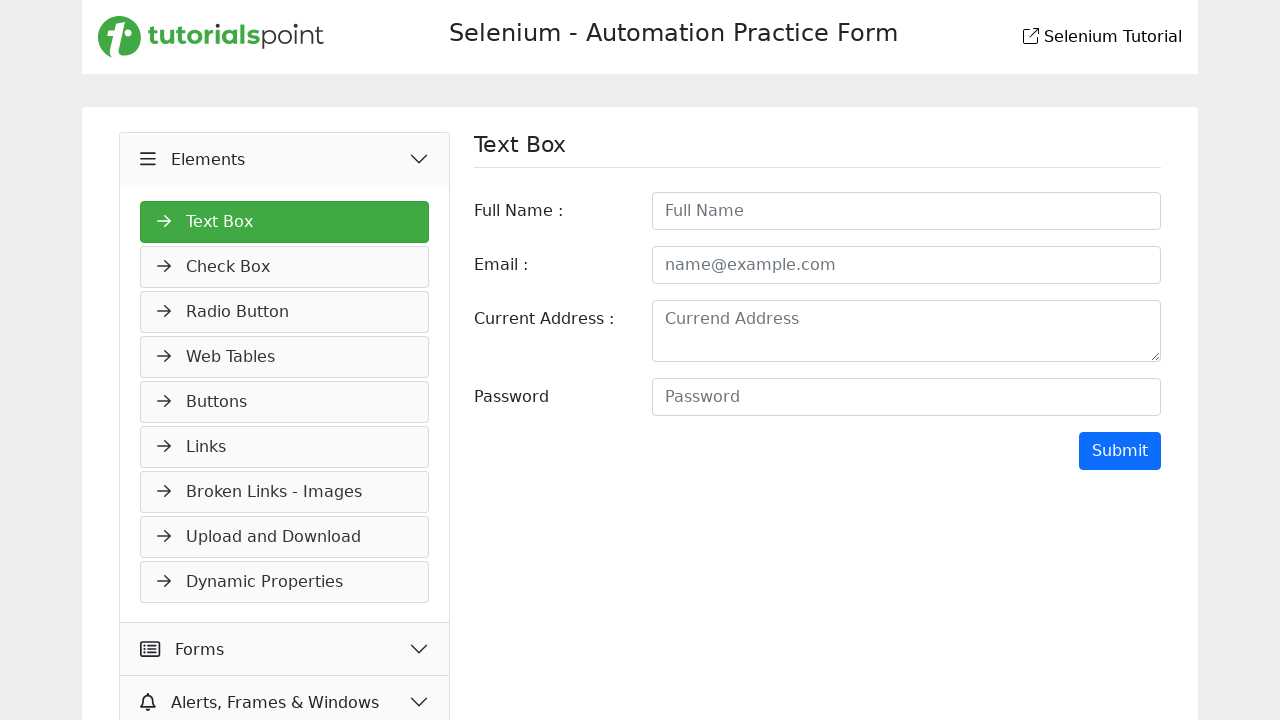

Clicked Elements button at (285, 159) on xpath=//button[text()=' Elements']
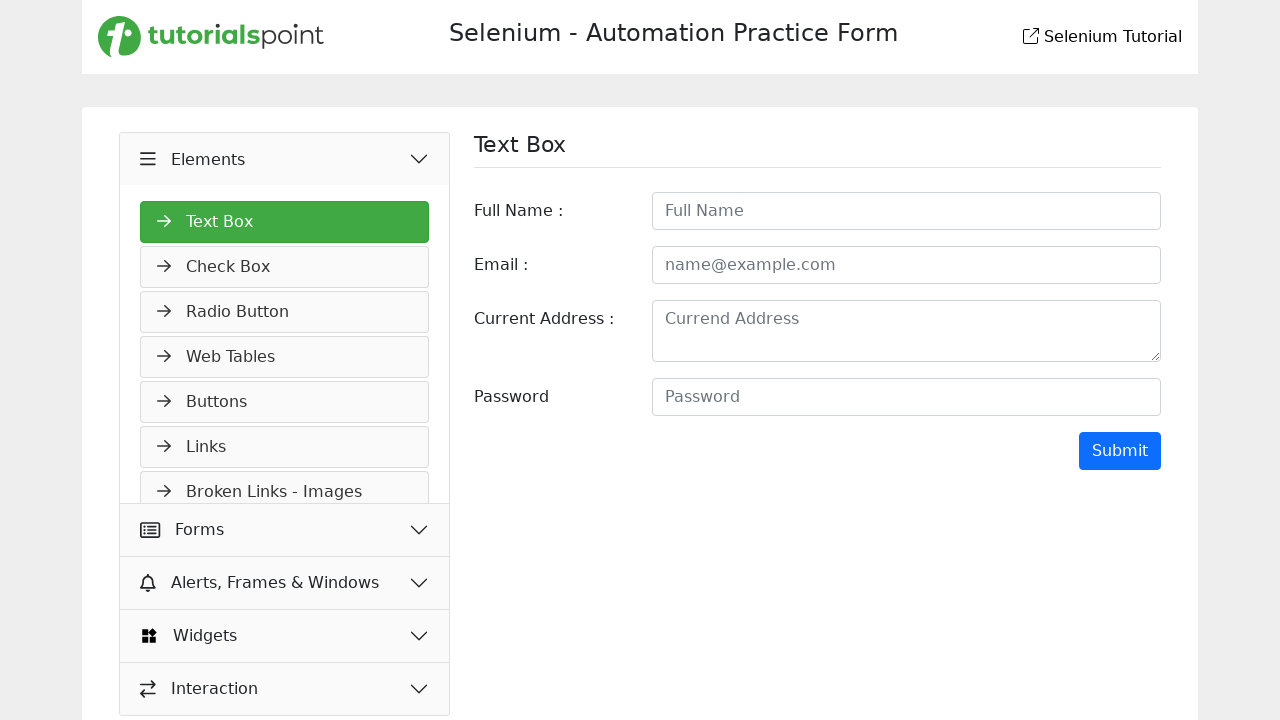

Clicked Links menu item at (285, 190) on xpath=//a[text()=' Links']
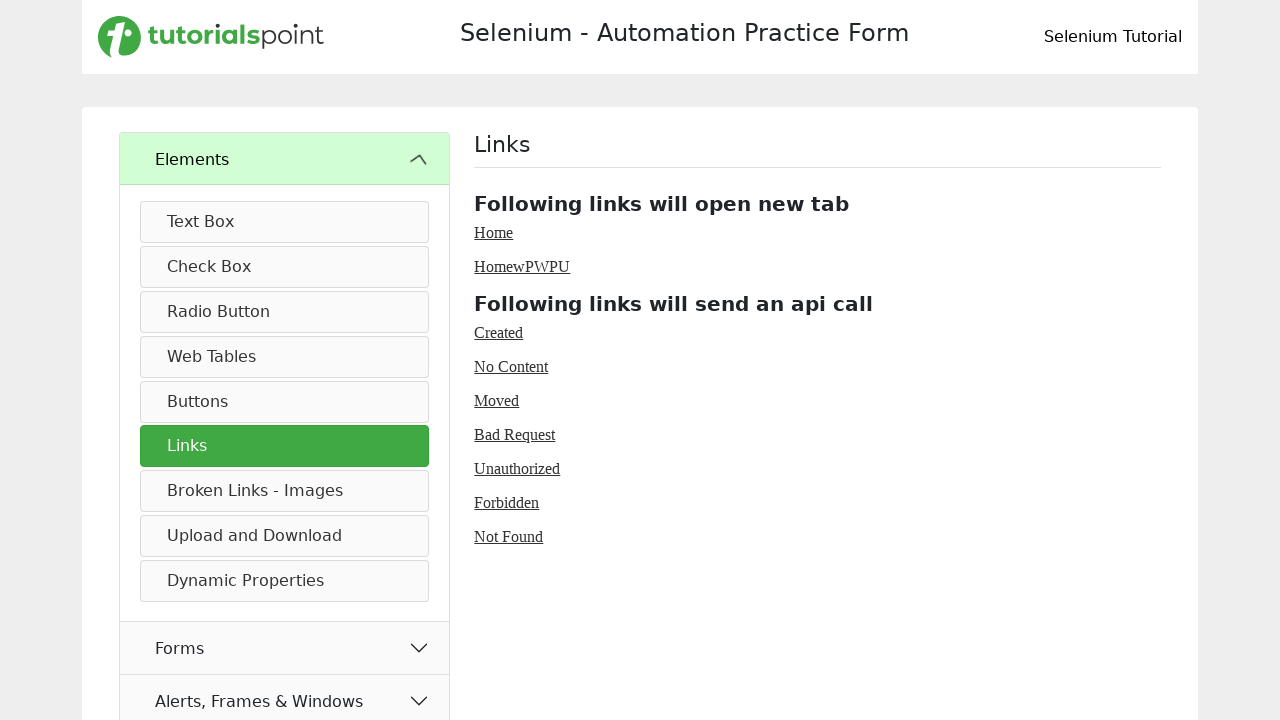

Clicked Home link and new tab opened at (494, 232) on xpath=//a[text()='Home']
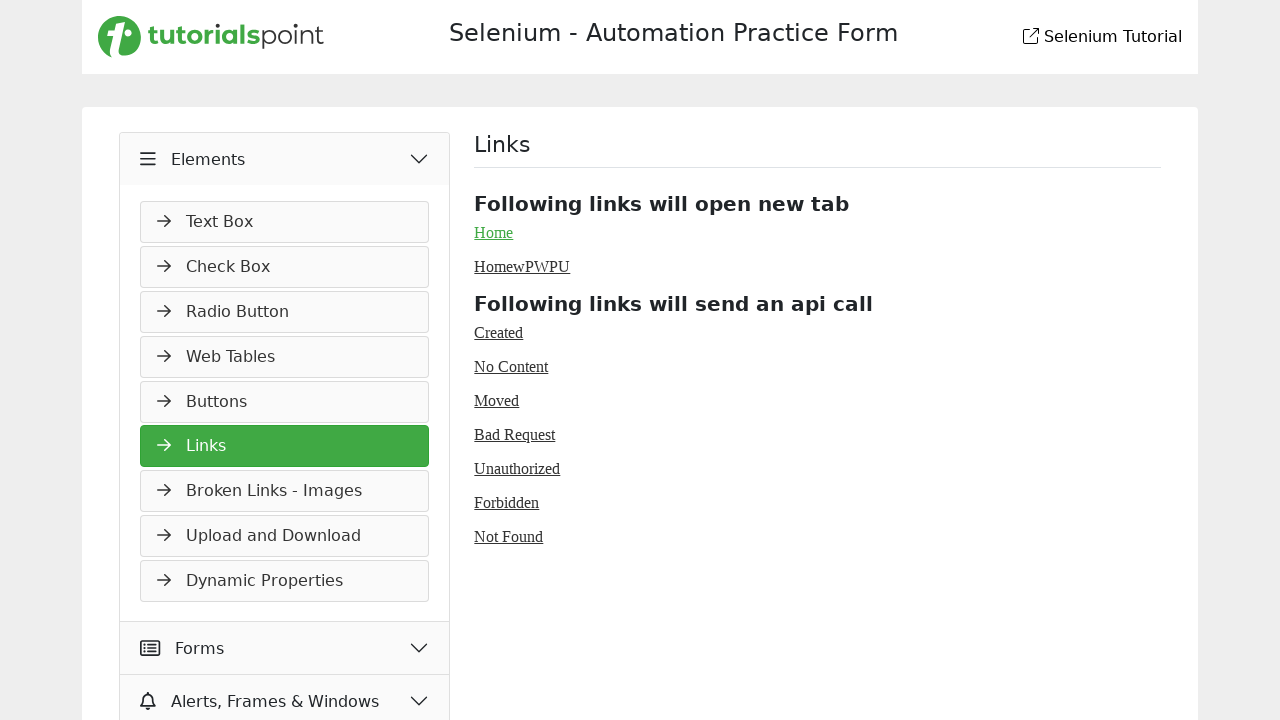

Closed Home link new tab
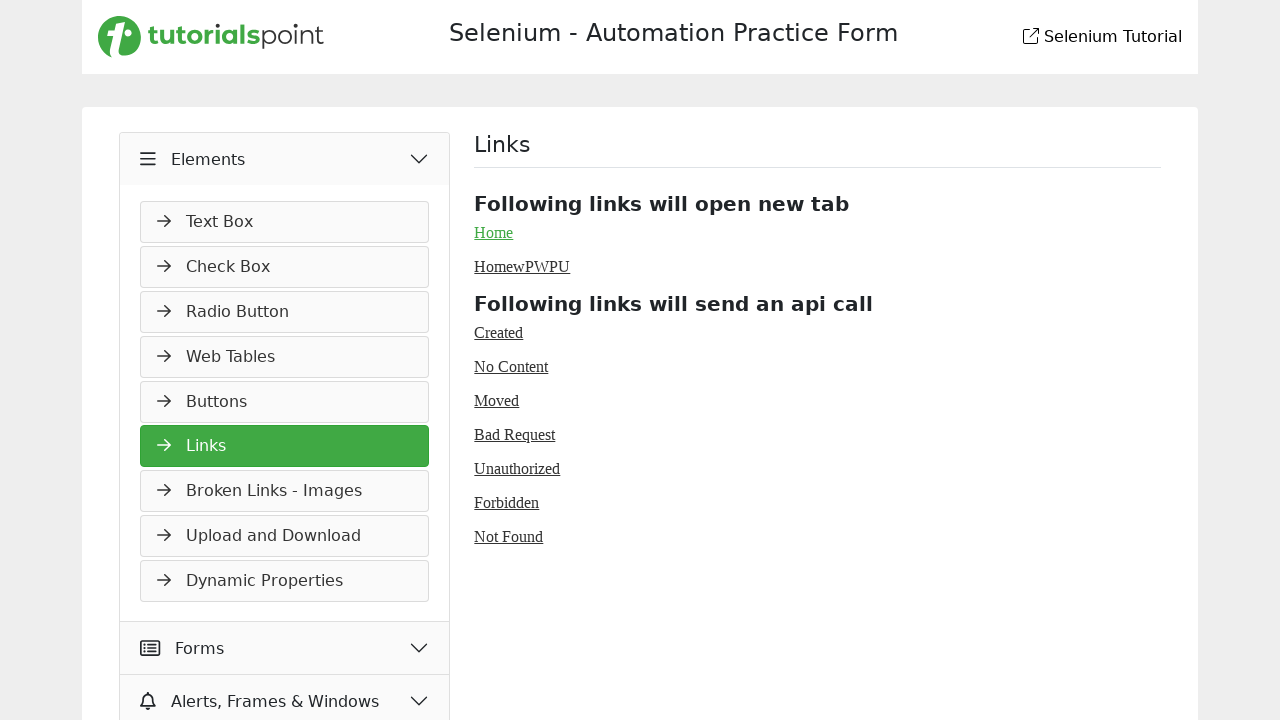

Clicked HomewPWPU link and new tab opened at (522, 266) on xpath=//a[text()='HomewPWPU']
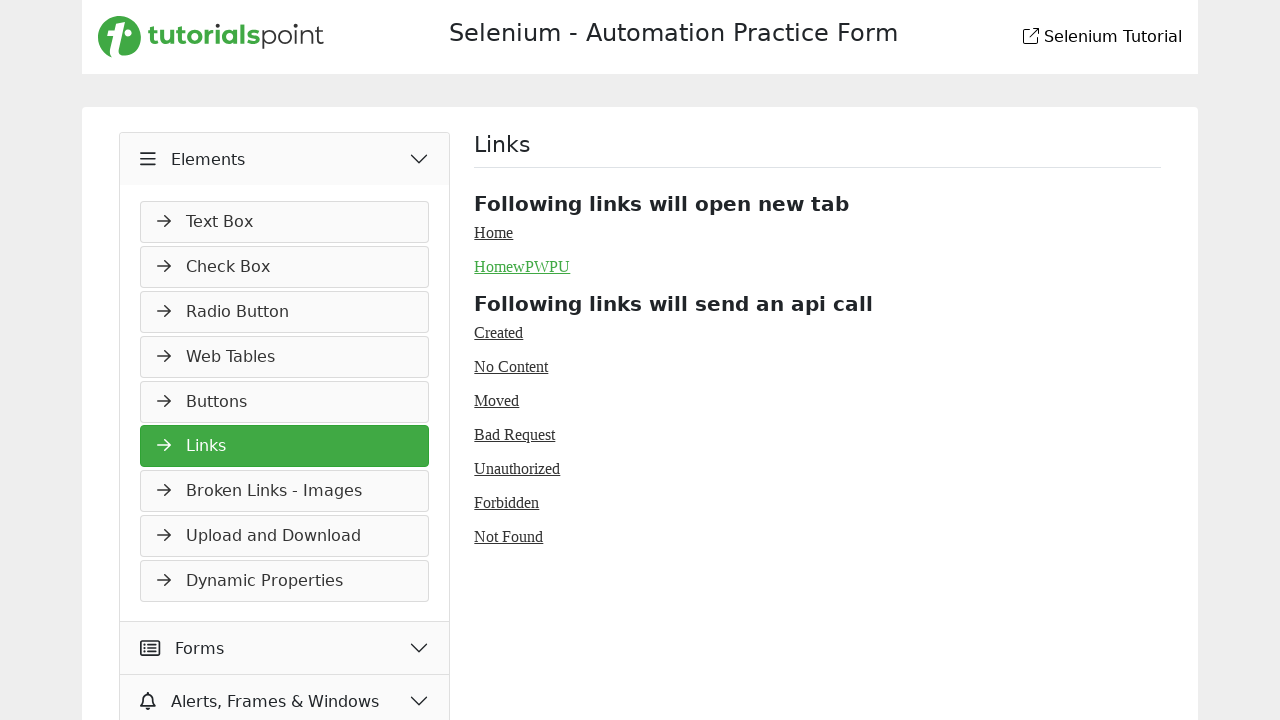

Closed HomewPWPU link new tab
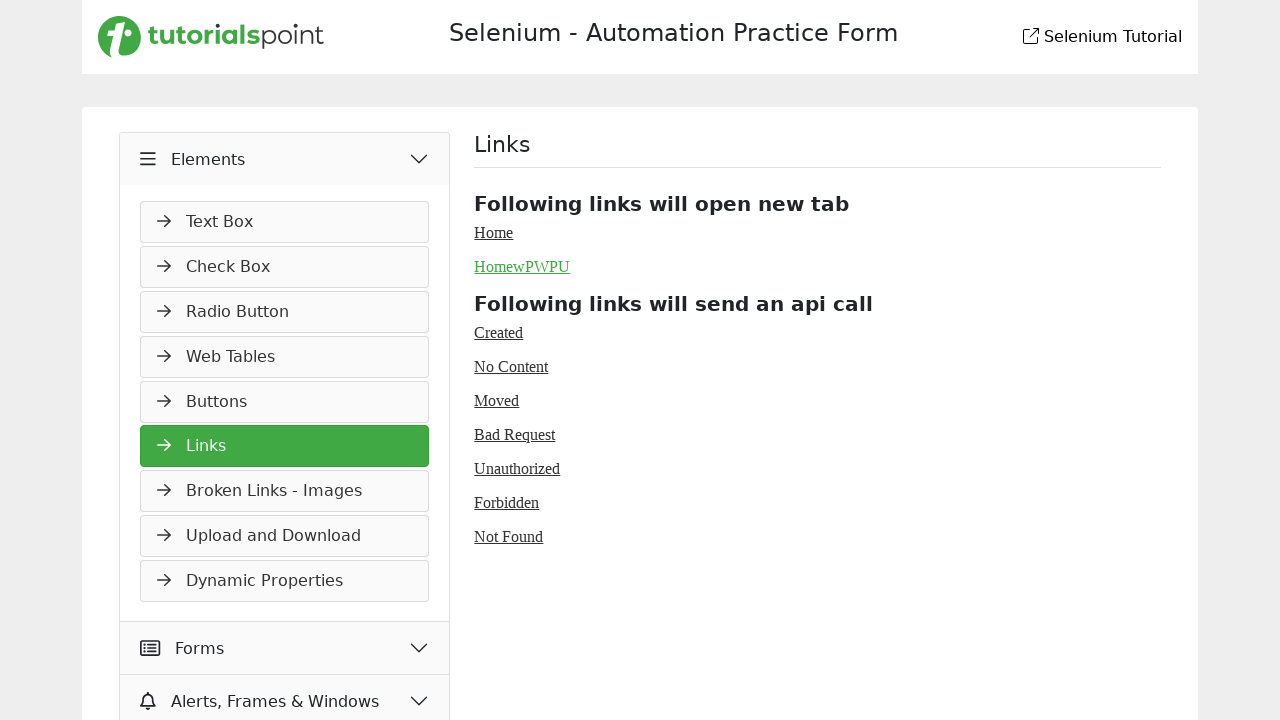

Clicked Created link (HTTP 201) at (499, 332) on xpath=//a[text()='Created']
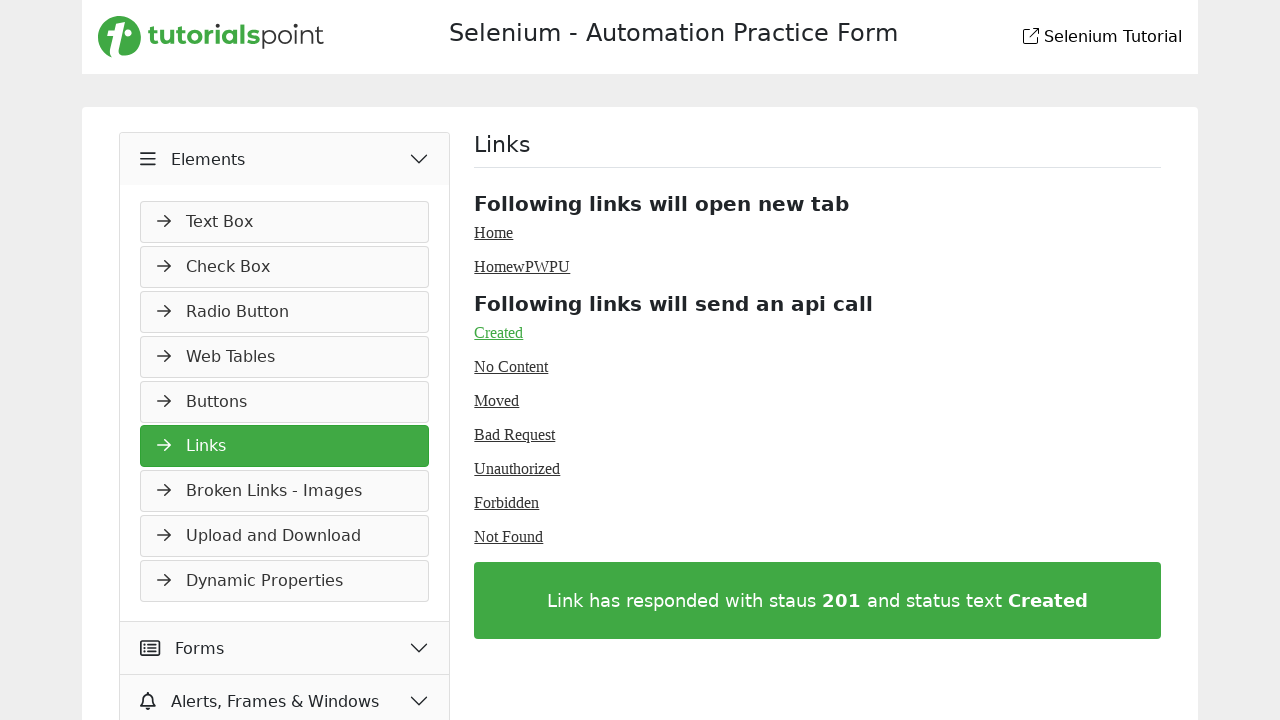

Clicked No Content link (HTTP 204) at (511, 366) on xpath=//a[text()='No Content']
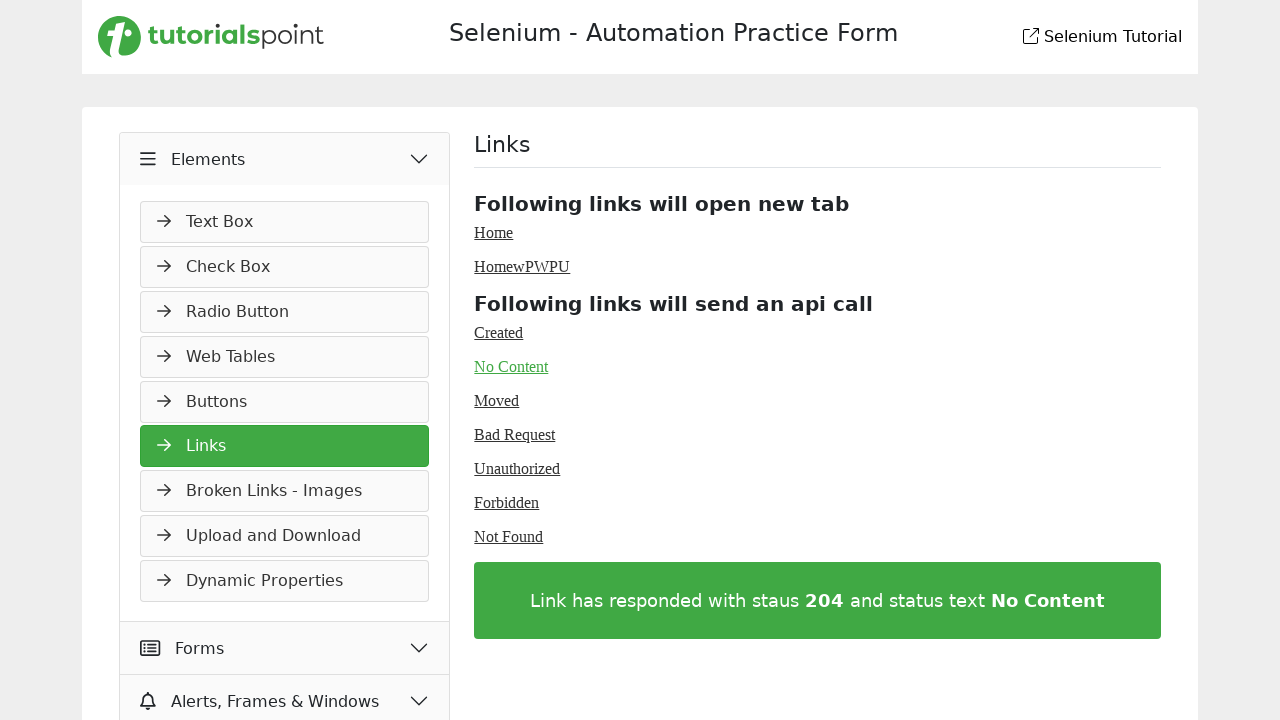

Clicked Moved link (HTTP 301) at (497, 400) on xpath=//a[text()='Moved']
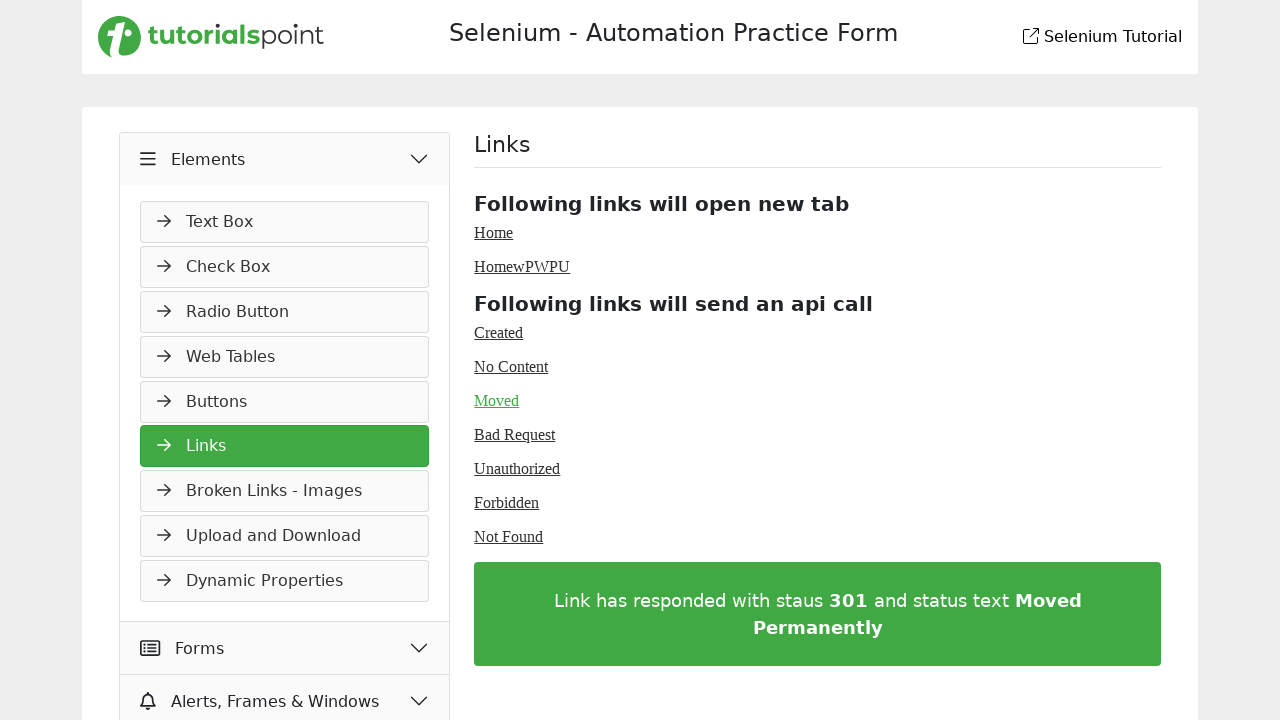

Clicked Bad Request link (HTTP 400) at (515, 434) on xpath=//a[text()='Bad Request']
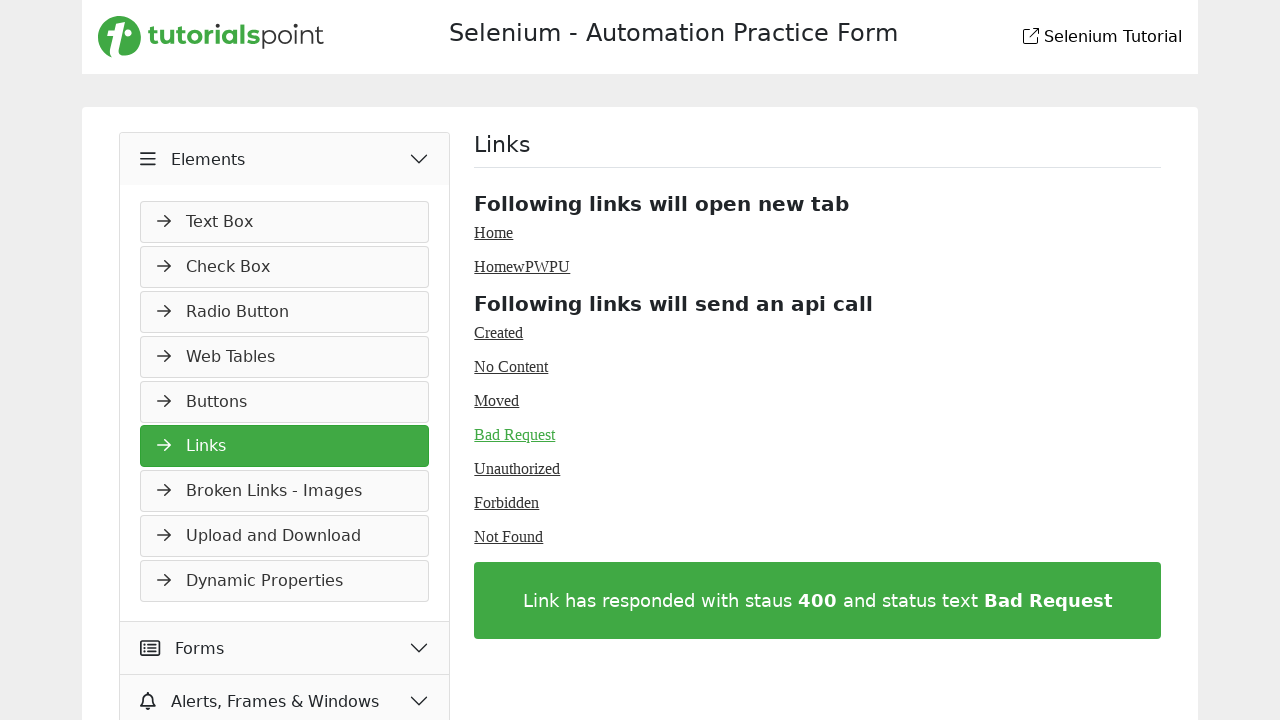

Clicked Unauthorized link (HTTP 401) at (517, 468) on xpath=//a[text()='Unauthorized']
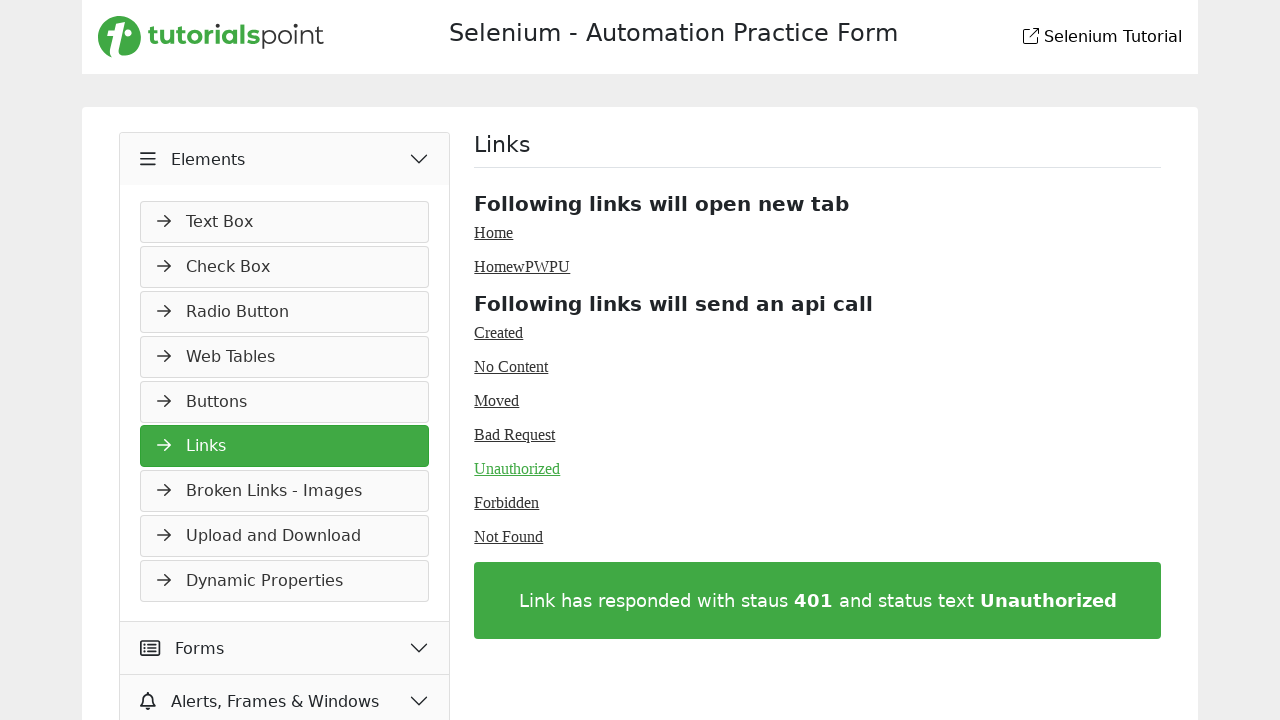

Clicked Forbidden link (HTTP 403) at (507, 502) on xpath=//a[text()='Forbidden']
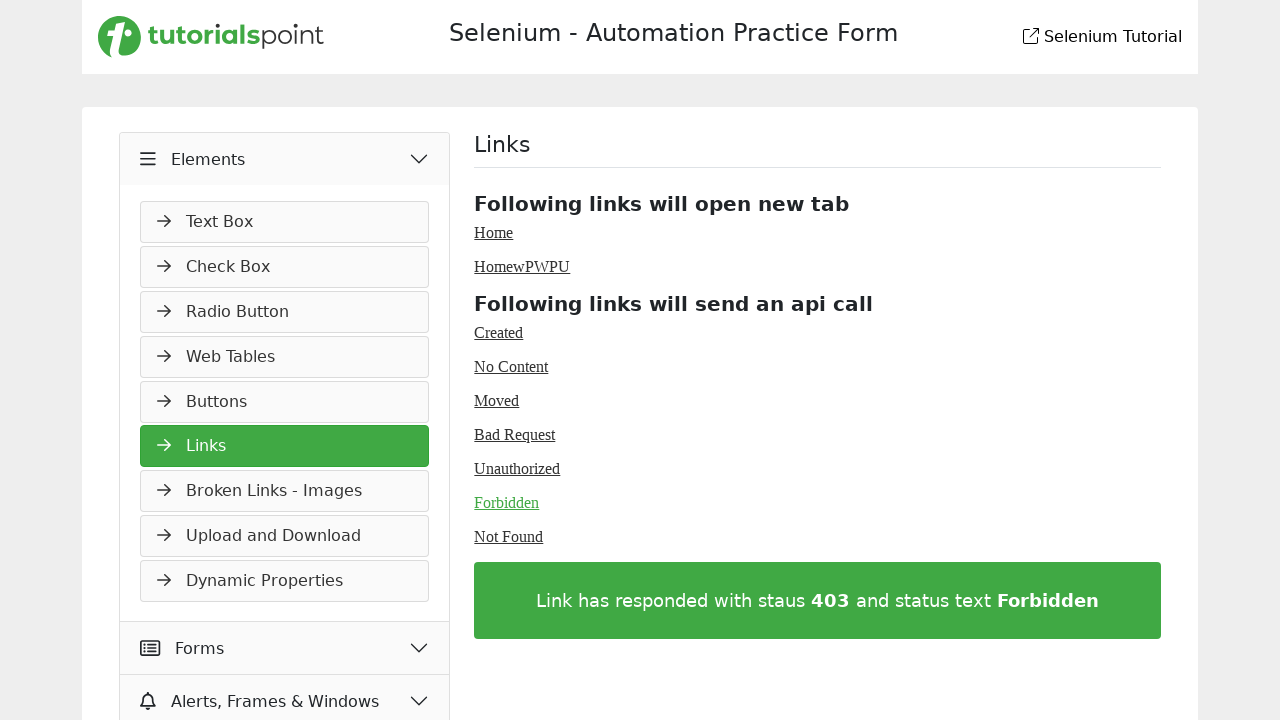

Clicked Not Found link (HTTP 404) at (509, 536) on xpath=//a[text()='Not Found']
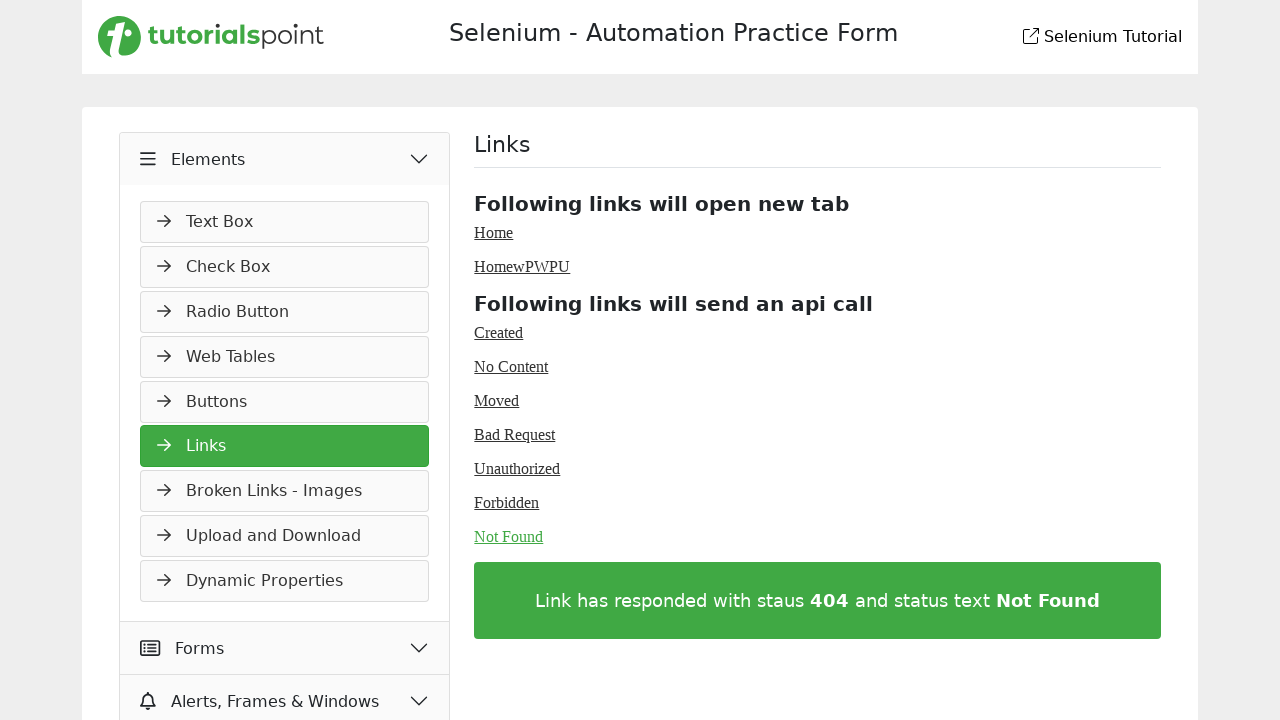

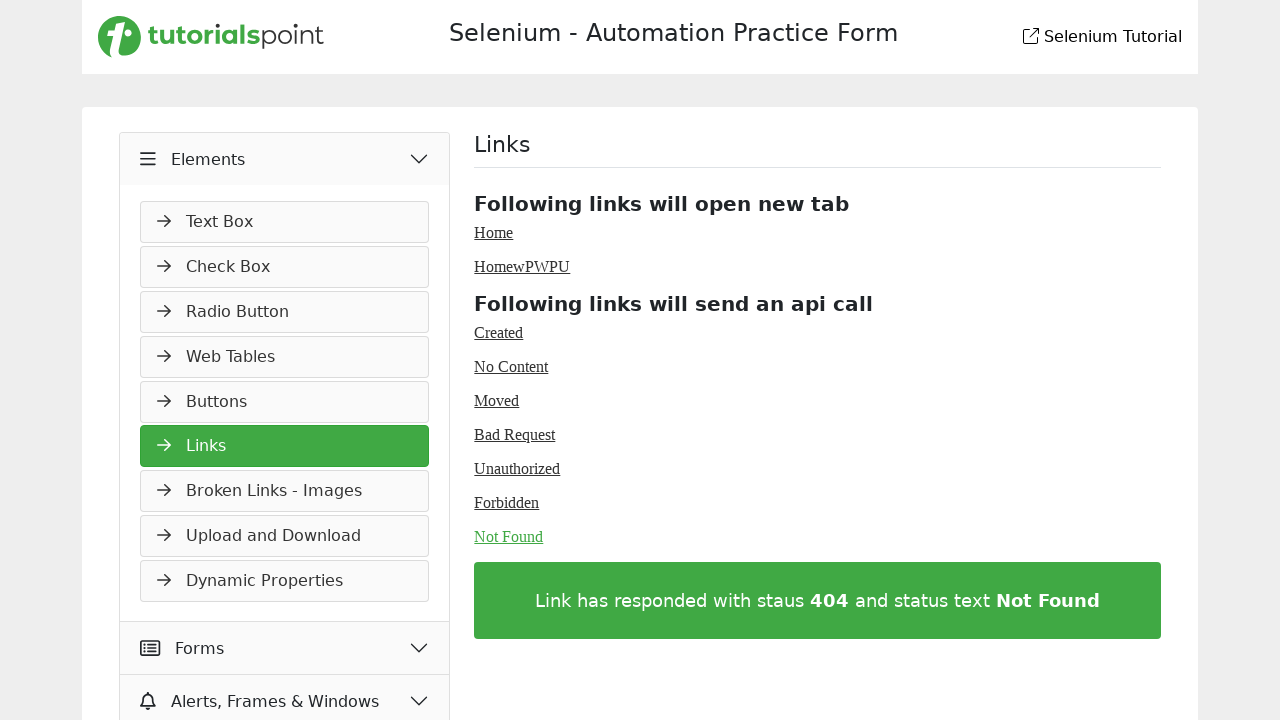